Tests text input functionality by typing text into a username field, then selecting all and deleting it using keyboard shortcuts (Ctrl+A, Delete)

Starting URL: https://demoqa.com/text-box

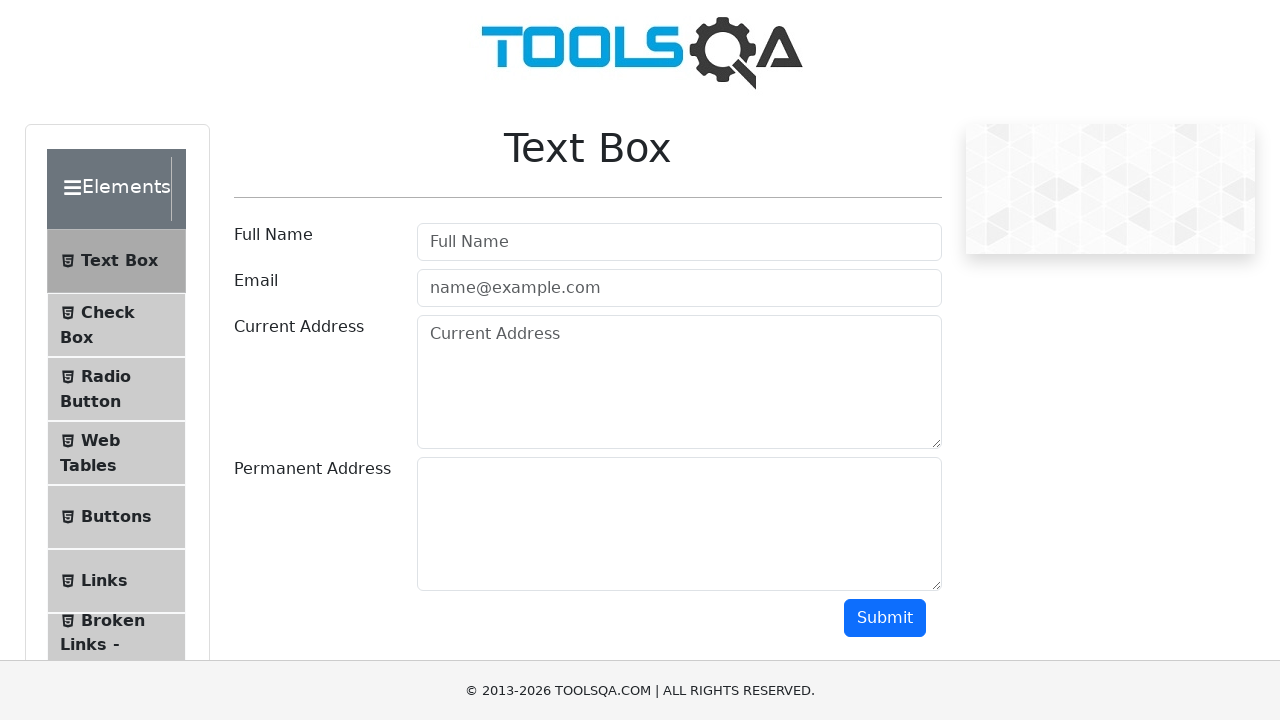

Typed 'saale sudhar jaaa' into the username field on input#userName
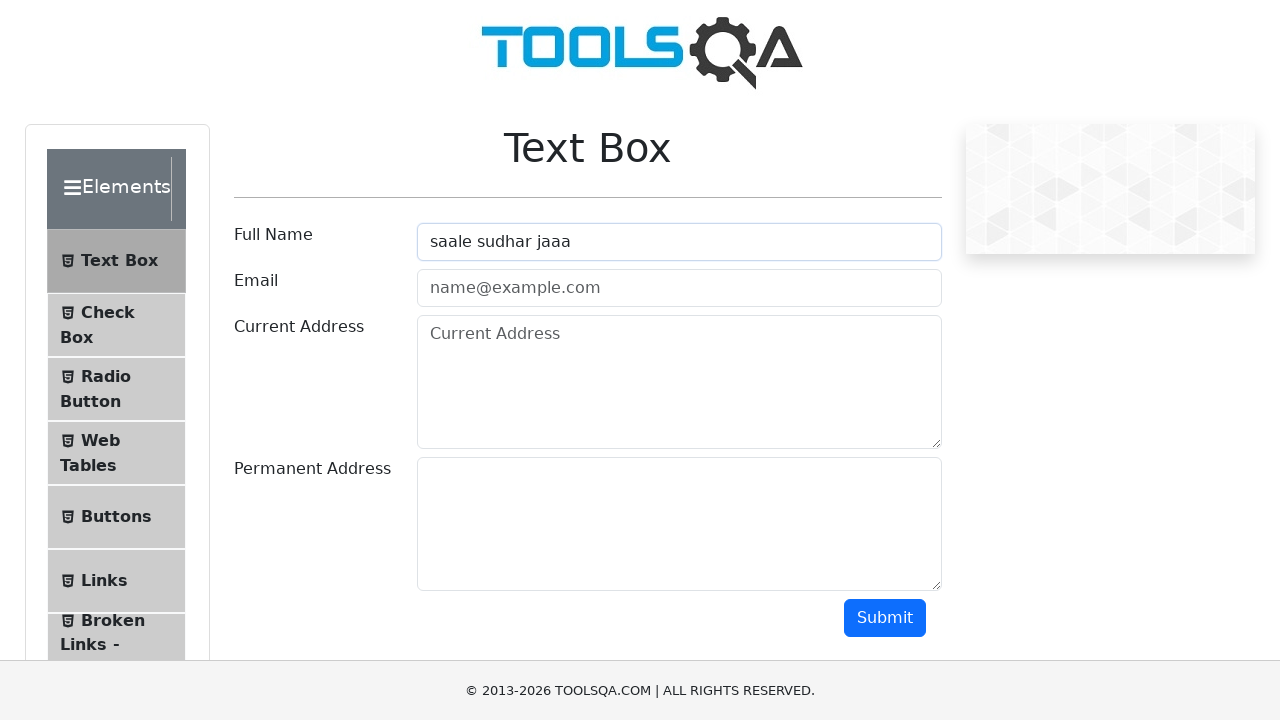

Clicked on the username field to focus it at (679, 242) on input#userName
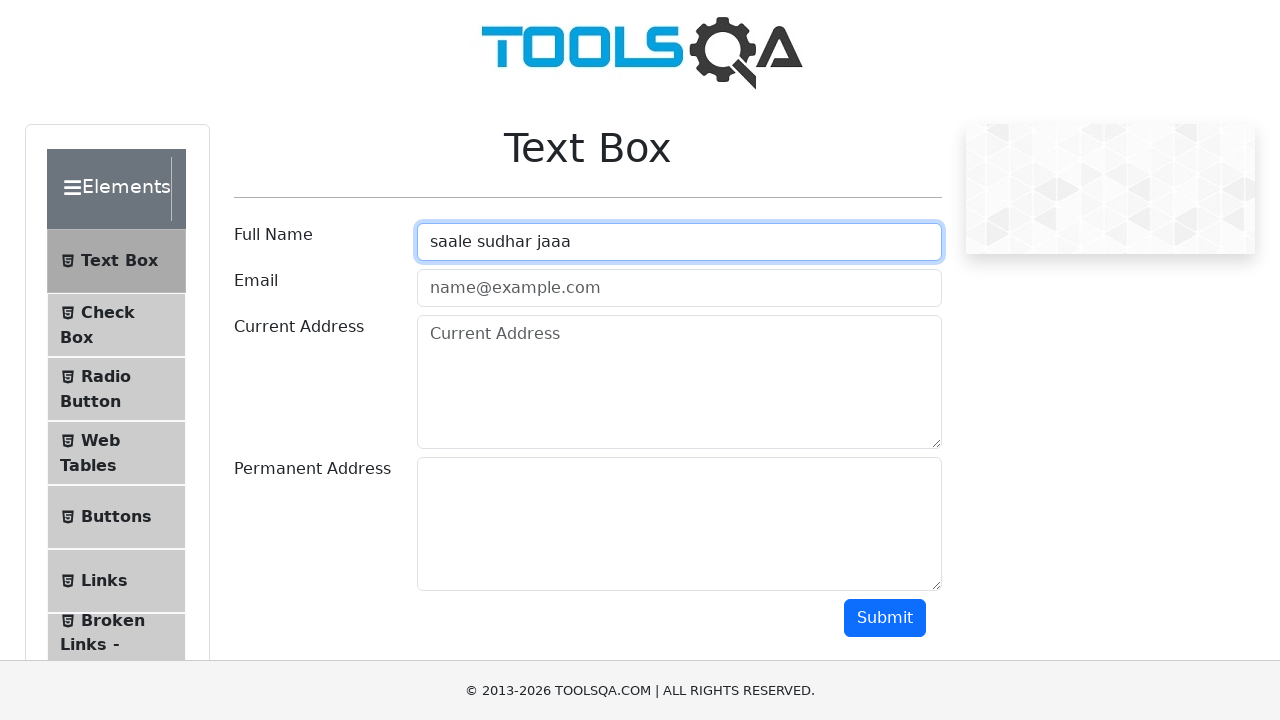

Pressed Ctrl+A to select all text in the username field
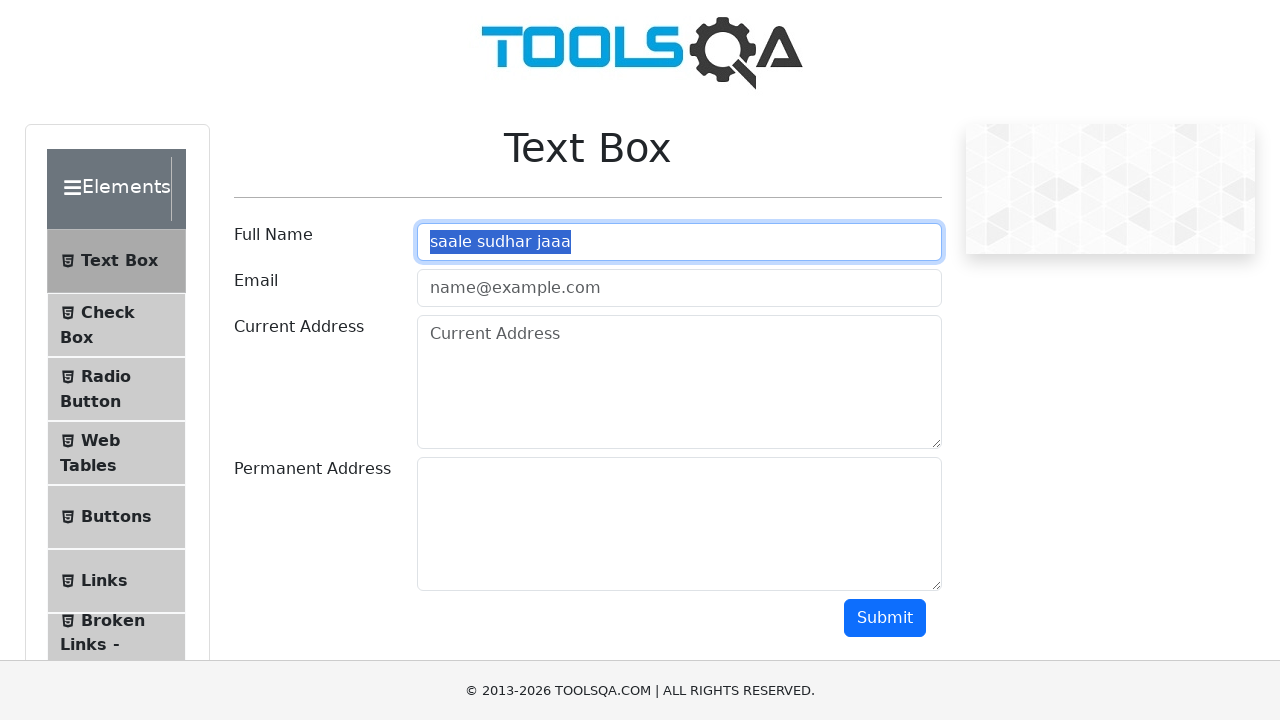

Pressed Delete to remove all selected text from the username field
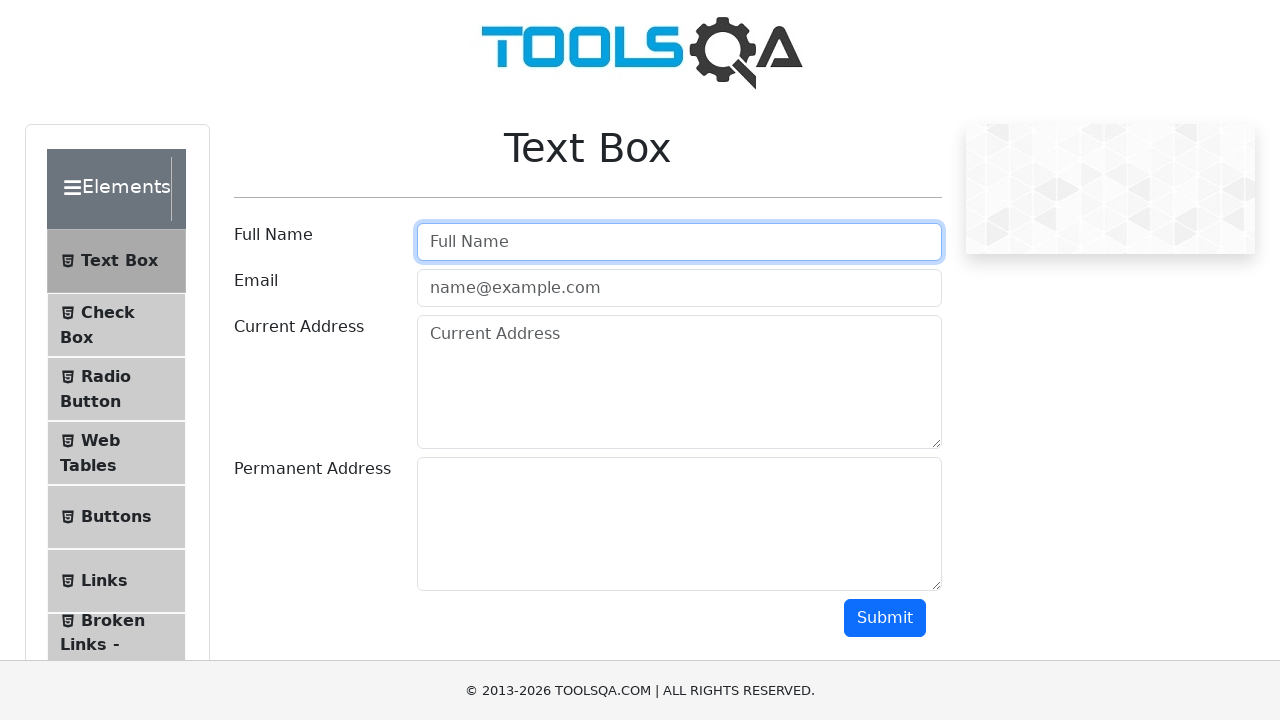

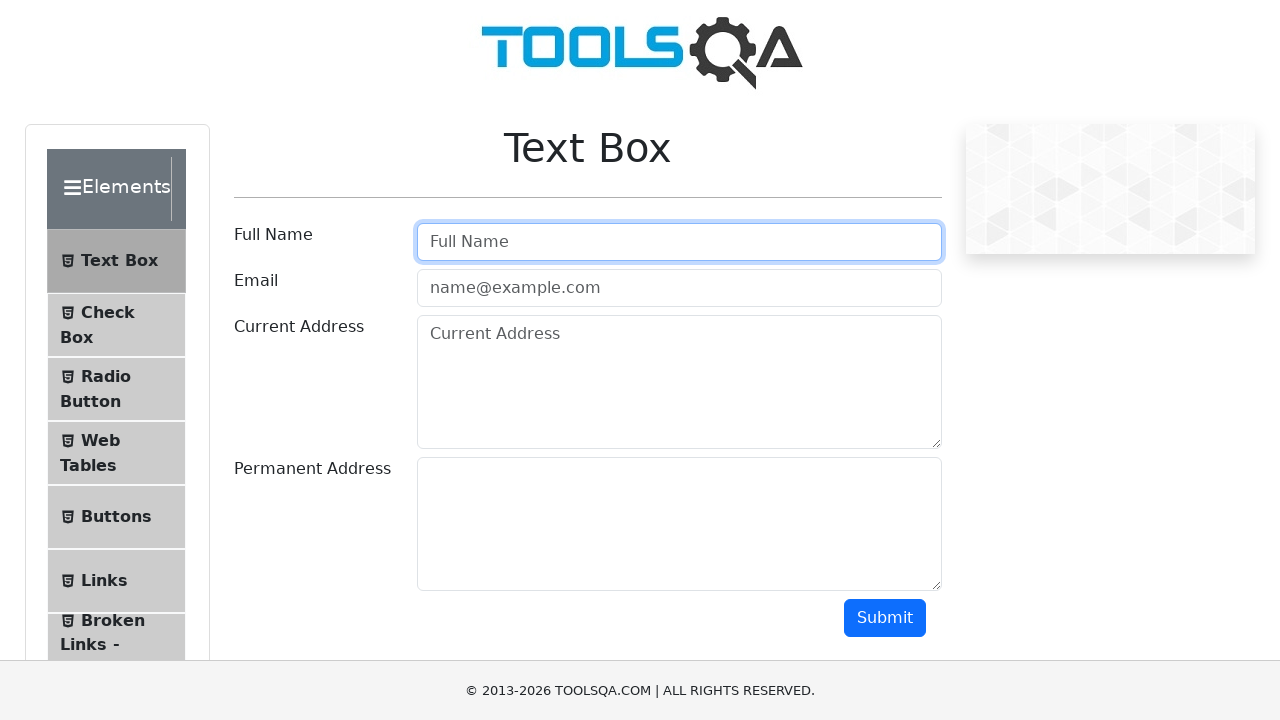